Loads the SpiceJet homepage

Starting URL: https://www.spicejet.com/

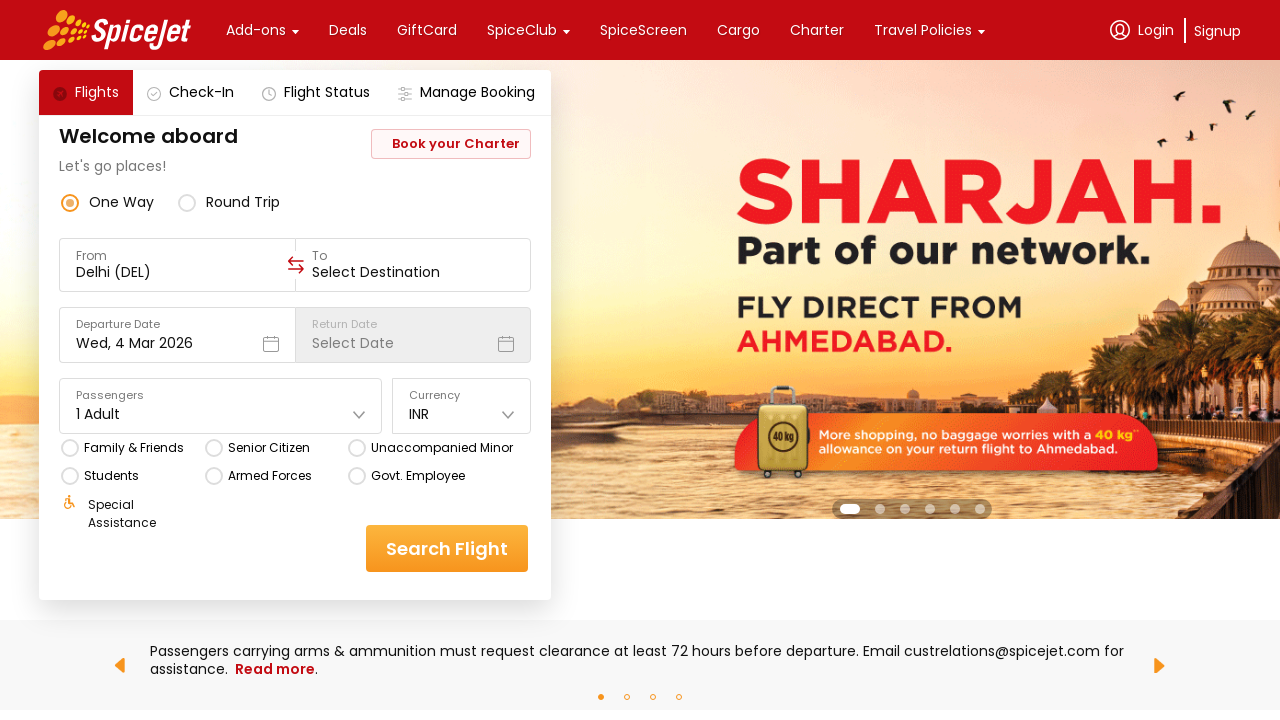

Navigated to SpiceJet homepage
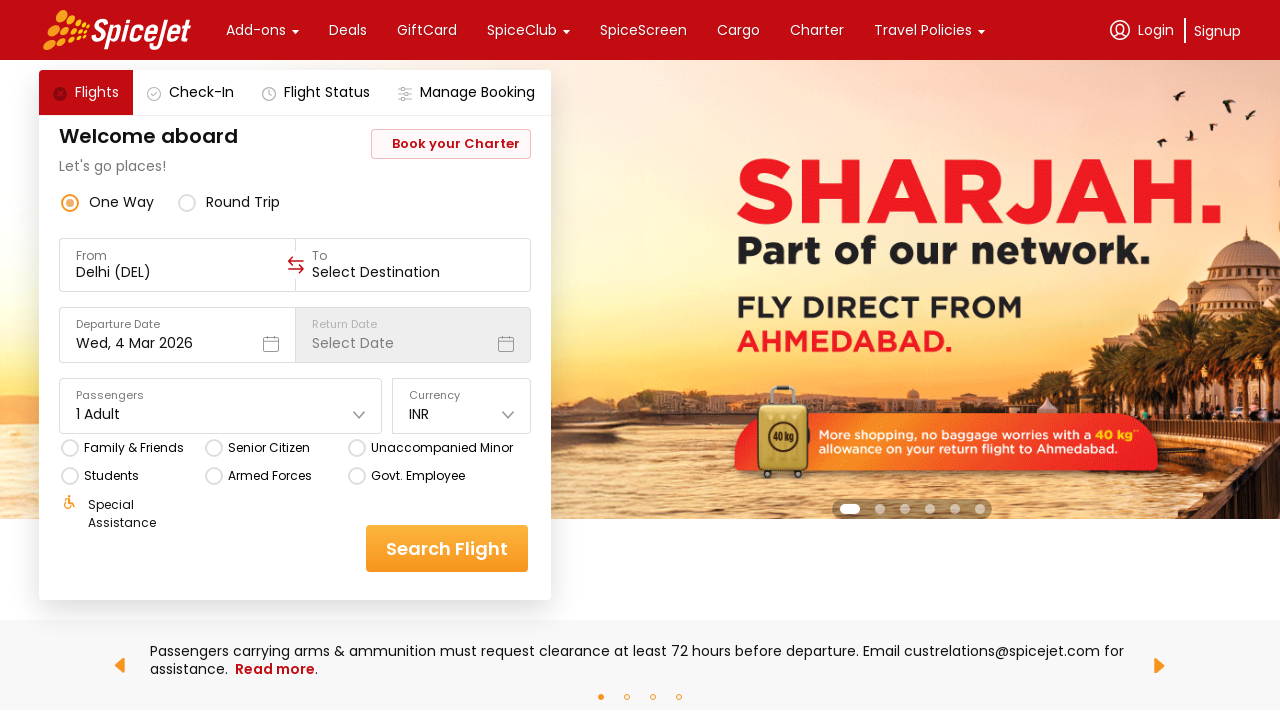

SpiceJet homepage fully loaded
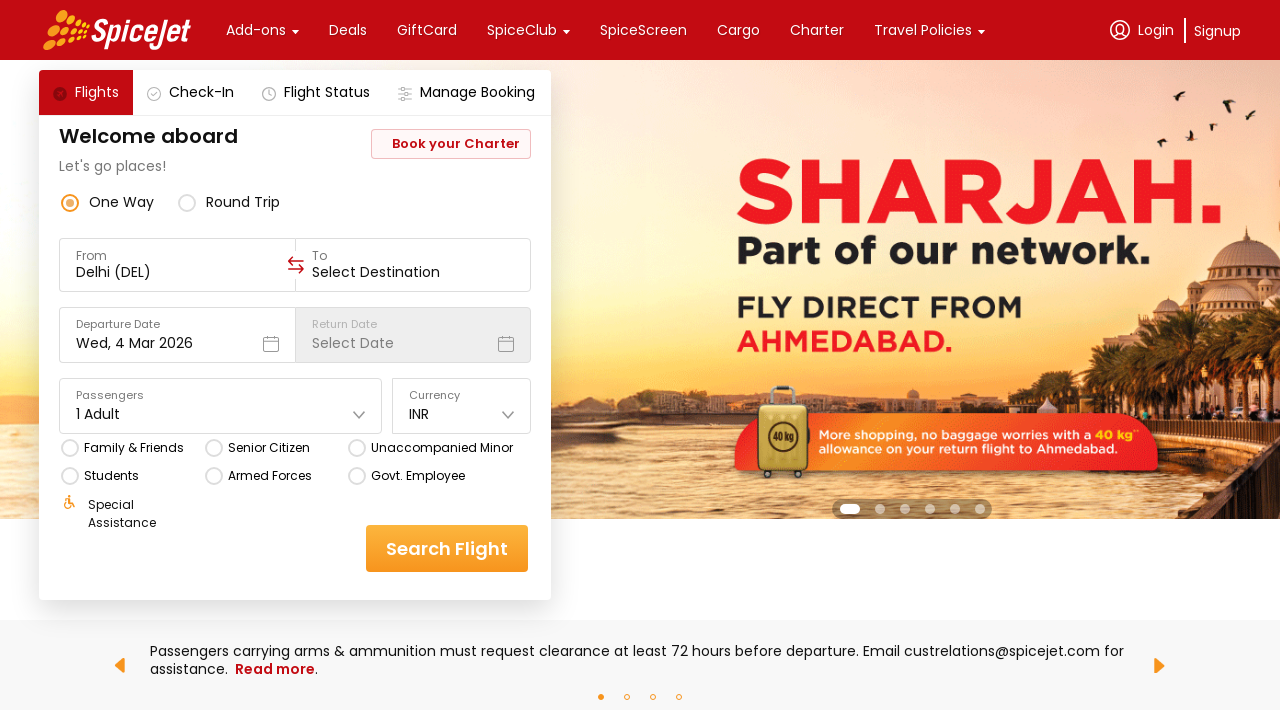

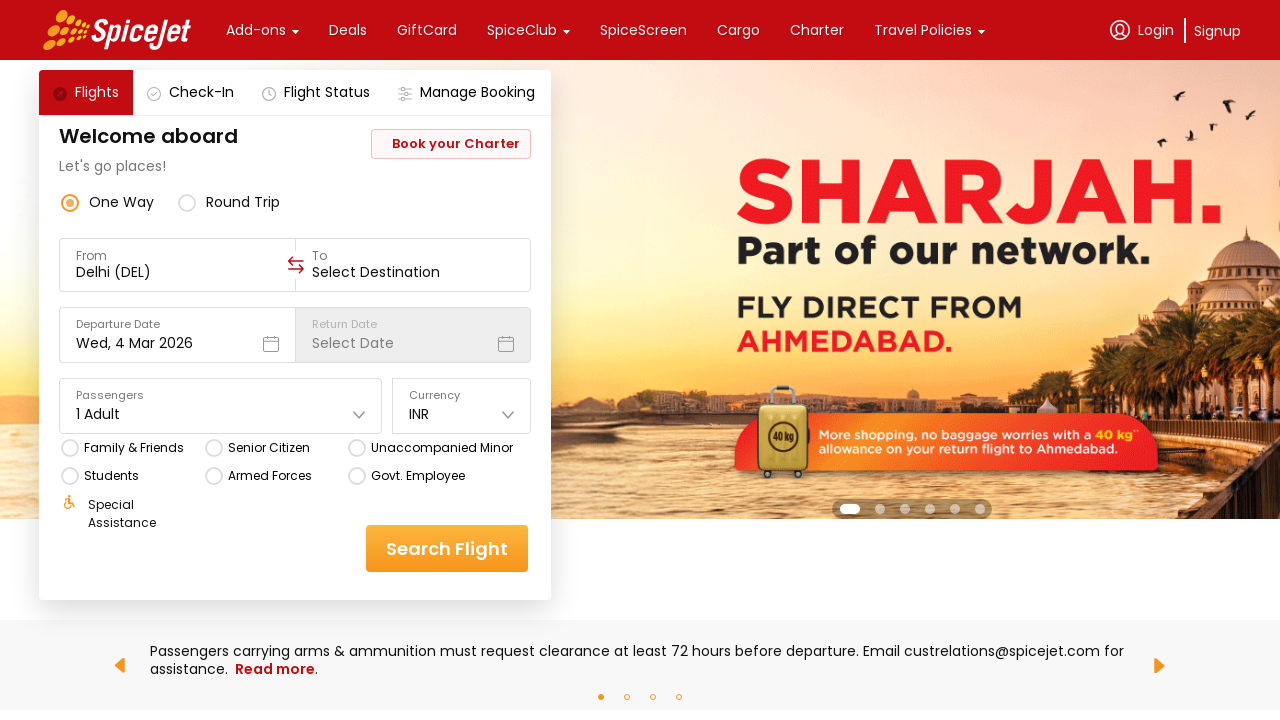